Tests a simple form by filling in first name, last name, city, and country fields using different element locator strategies, then submits the form

Starting URL: http://suninjuly.github.io/simple_form_find_task.html

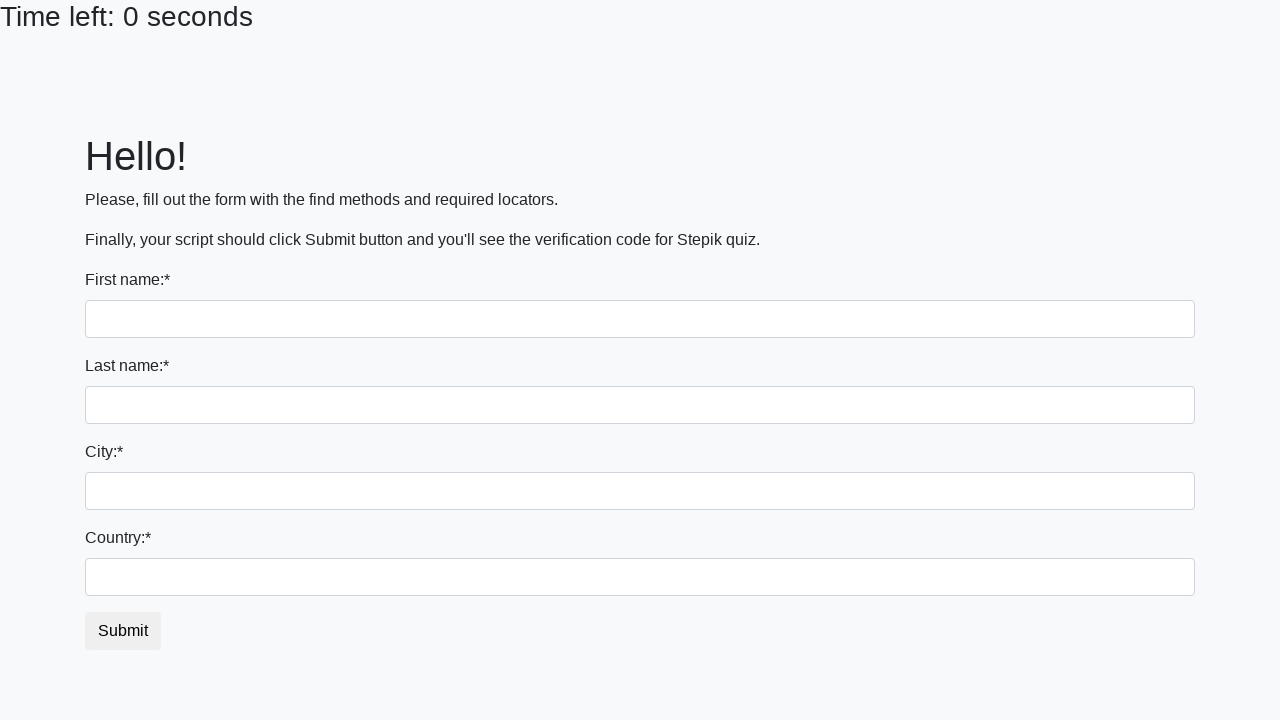

Filled first name field with 'Ivan' using first input locator on input >> nth=0
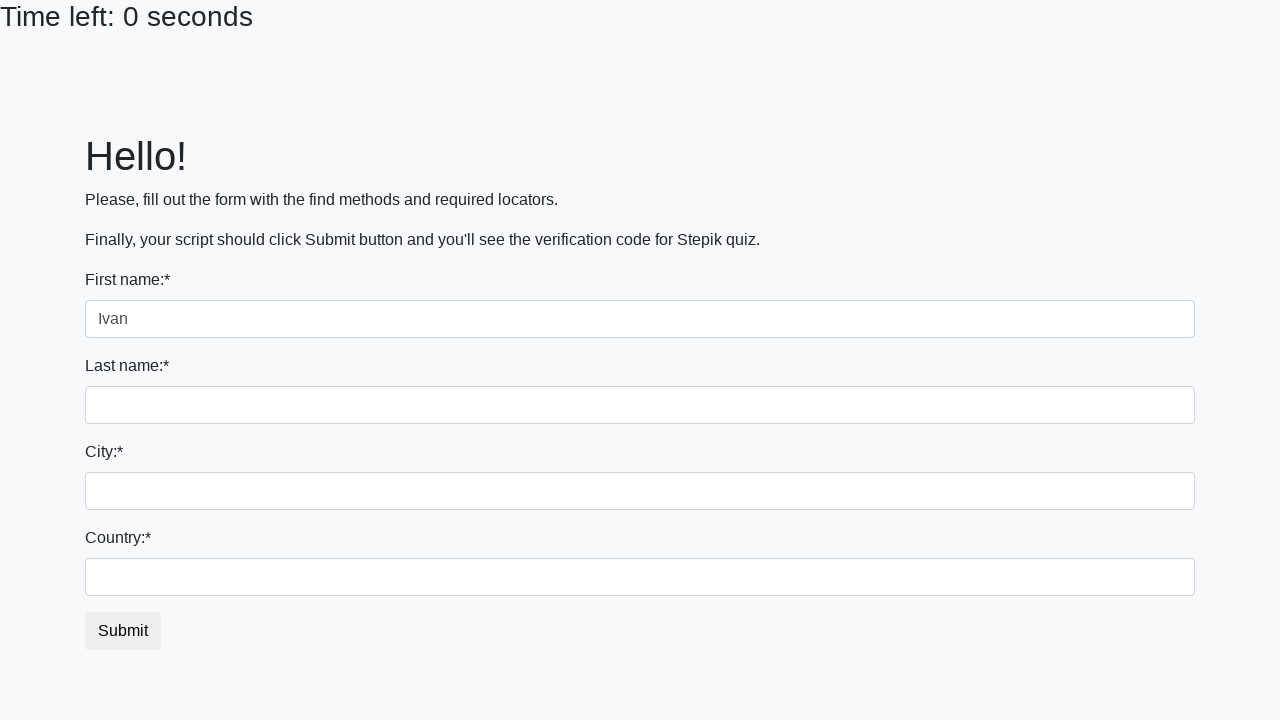

Filled last name field with 'Petrov' using name attribute selector on input[name='last_name']
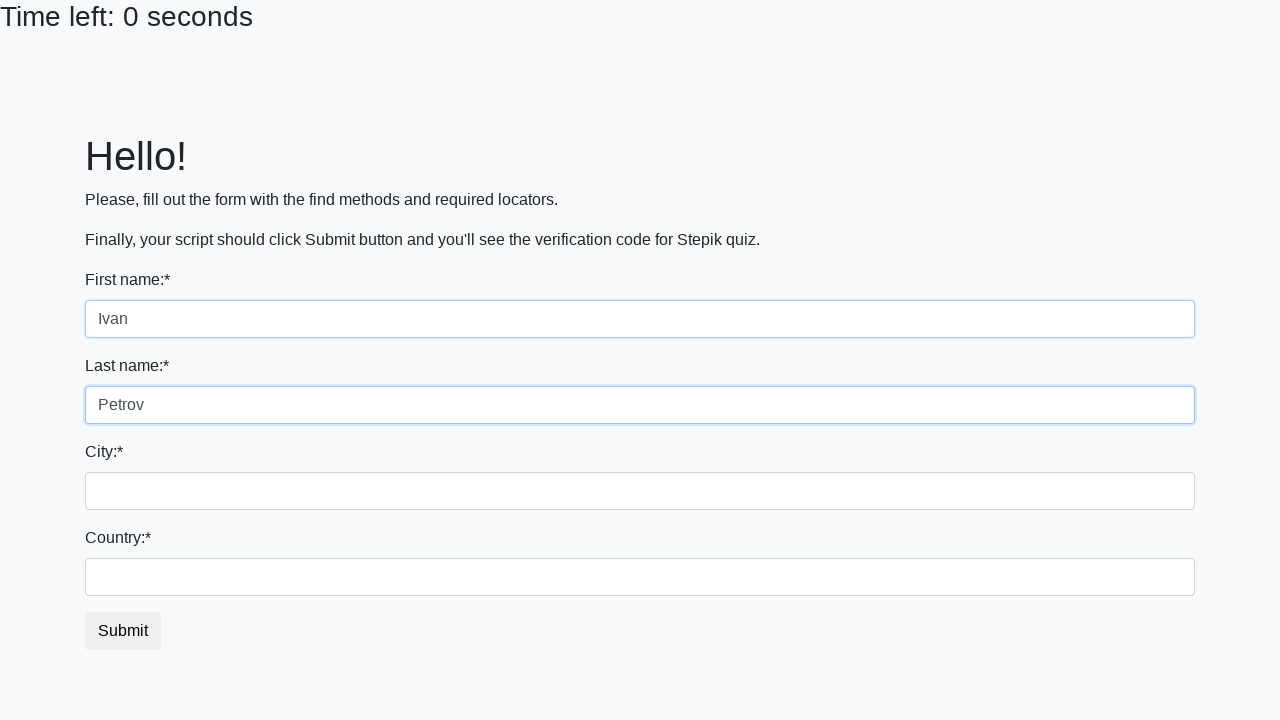

Filled city field with 'Smolensk' using class selector on .city
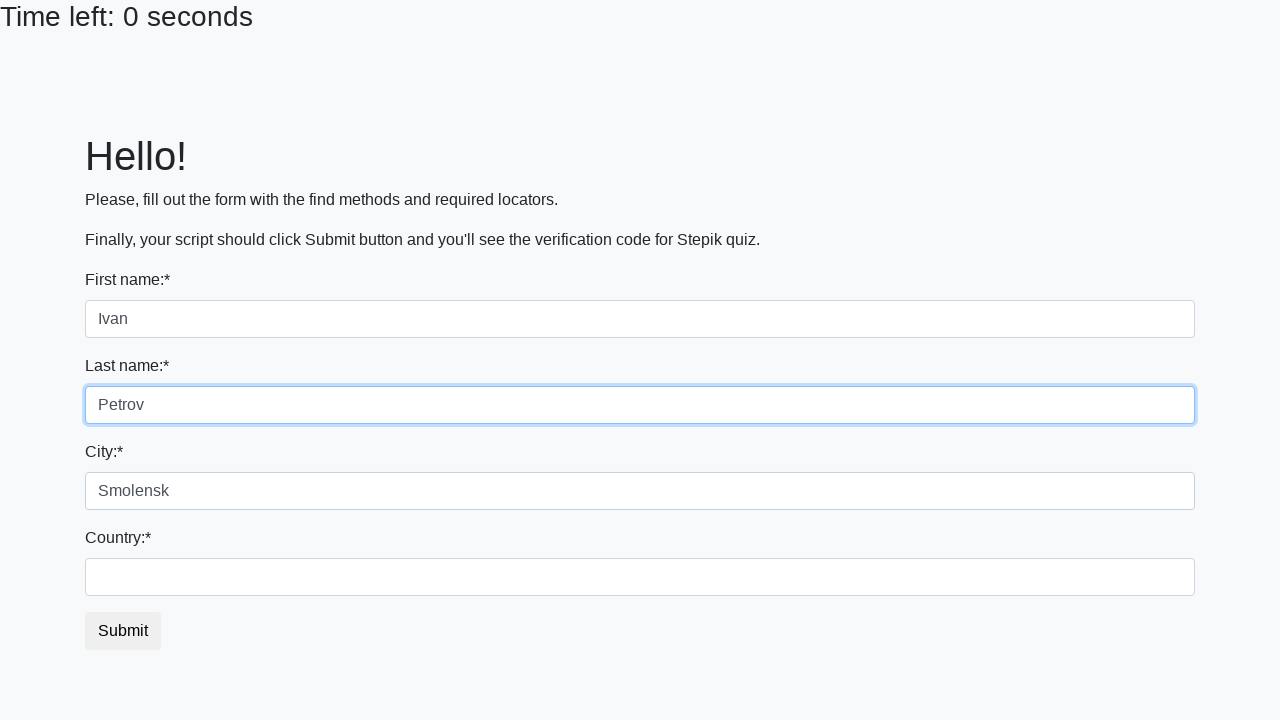

Filled country field with 'Russia' using id selector on #country
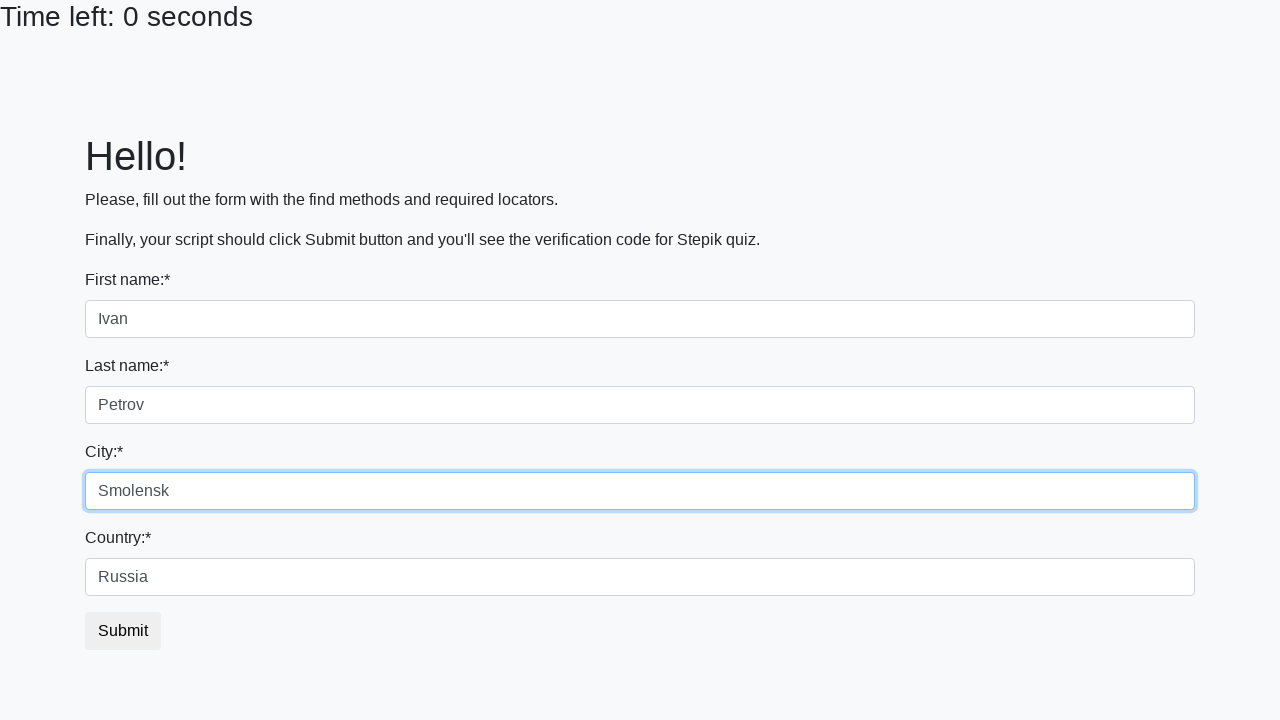

Clicked submit button to submit the form at (123, 631) on button.btn
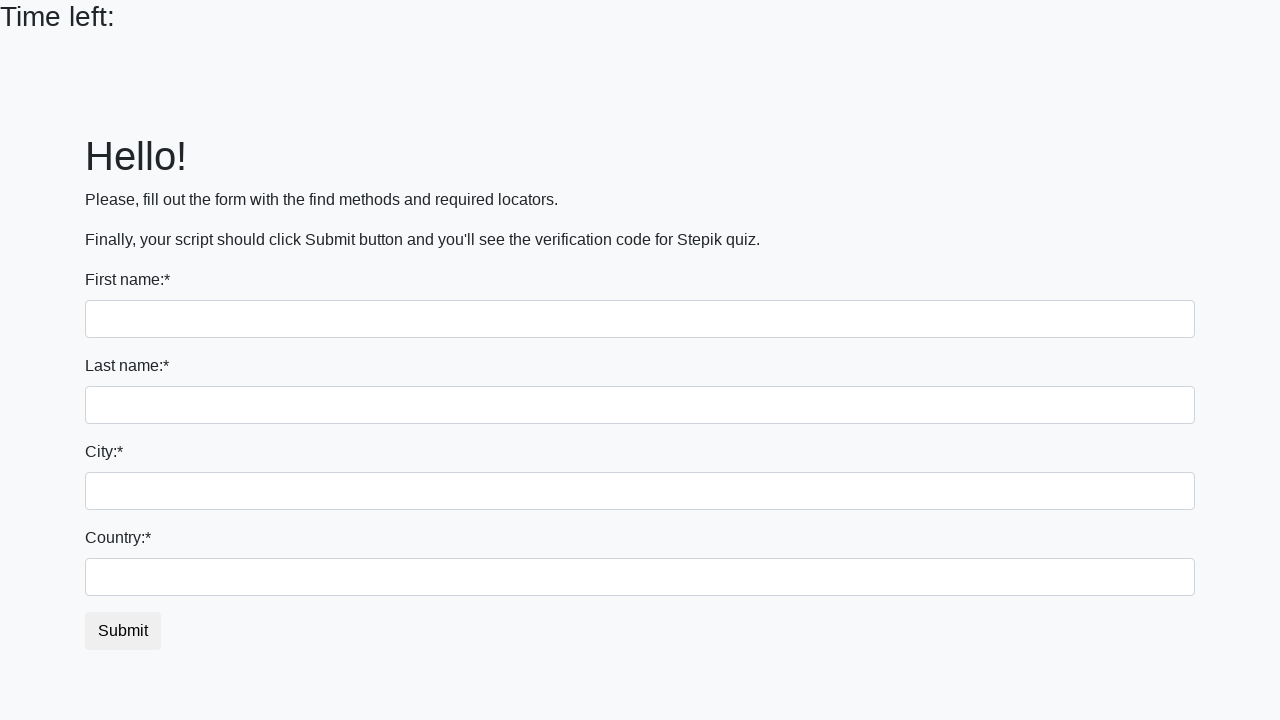

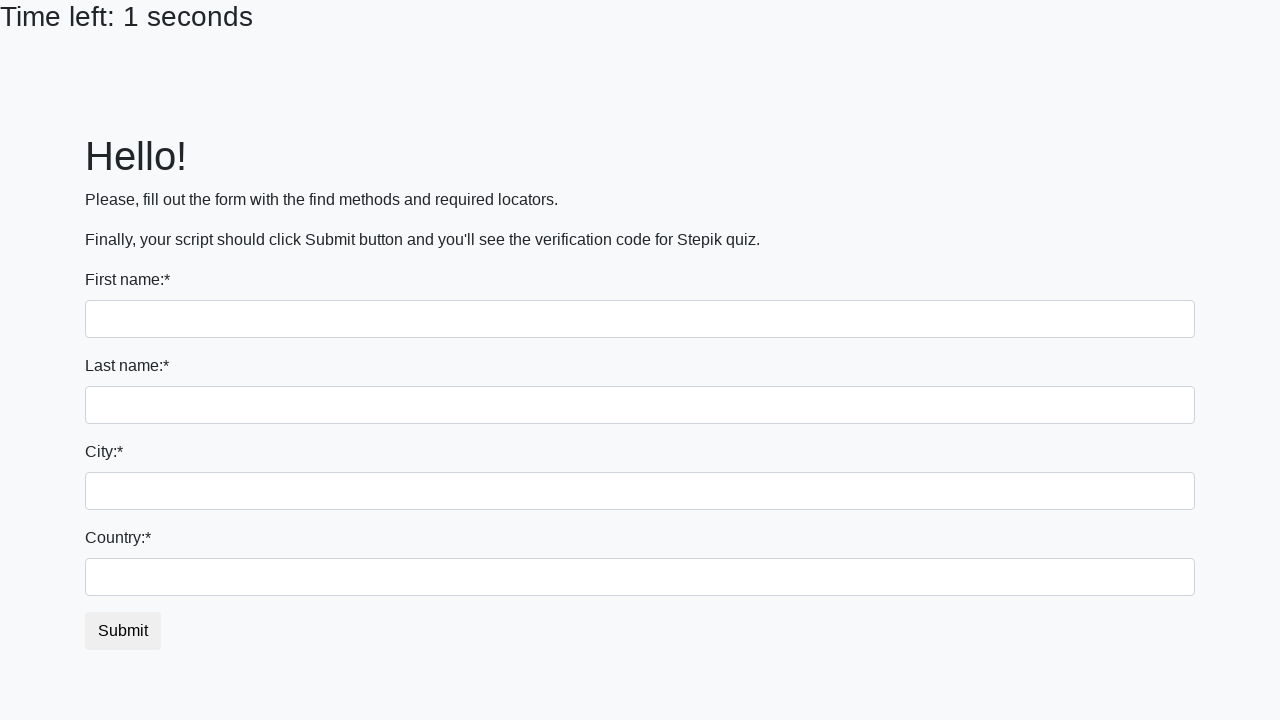